Tests file download functionality by navigating to GitHub releases page and clicking on a download link for operadriver

Starting URL: https://github.com/operasoftware/operachromiumdriver/releases

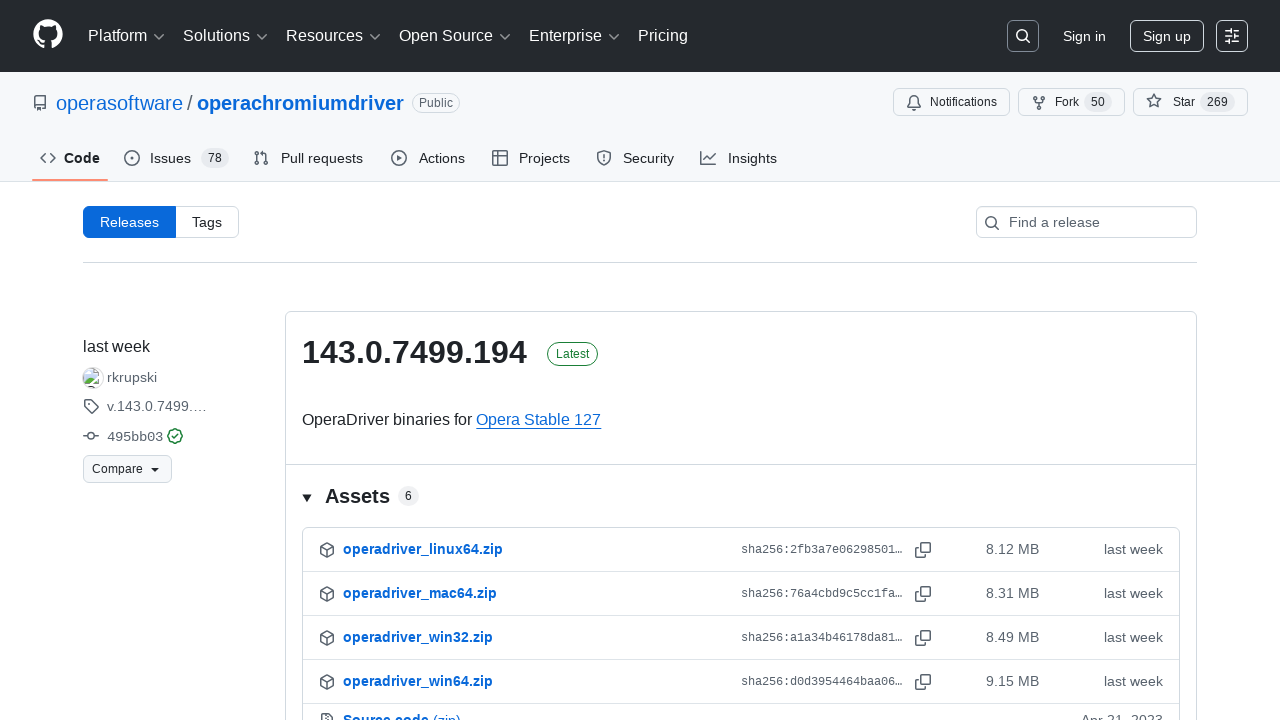

Clicked on operadriver_linux64.zip download link at (423, 550) on xpath=//span[text()='operadriver_linux64.zip']
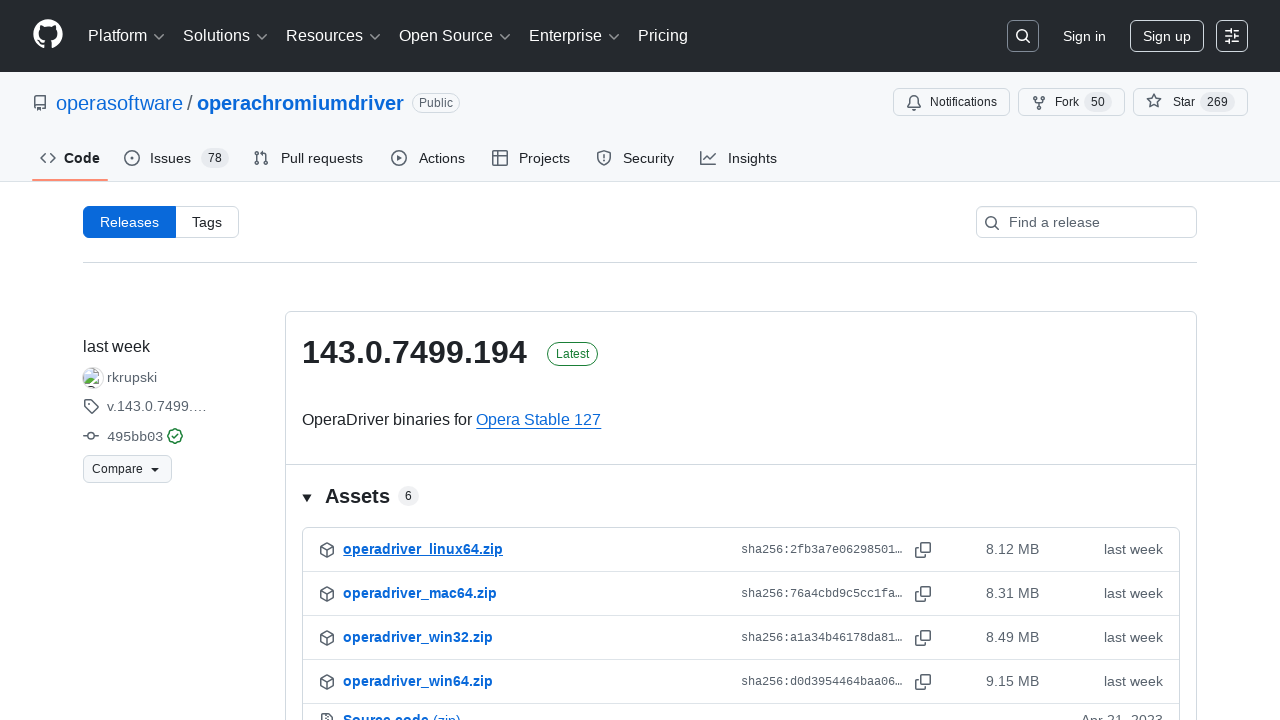

Waited 2 seconds for download to initiate
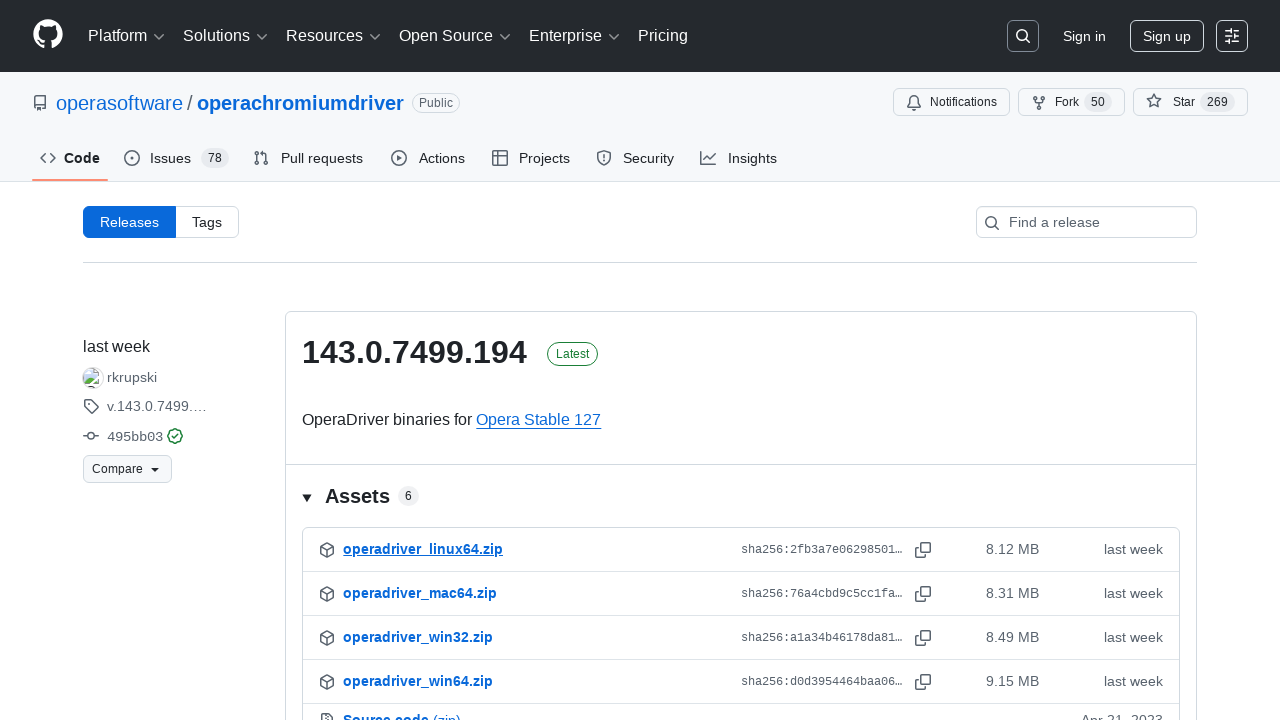

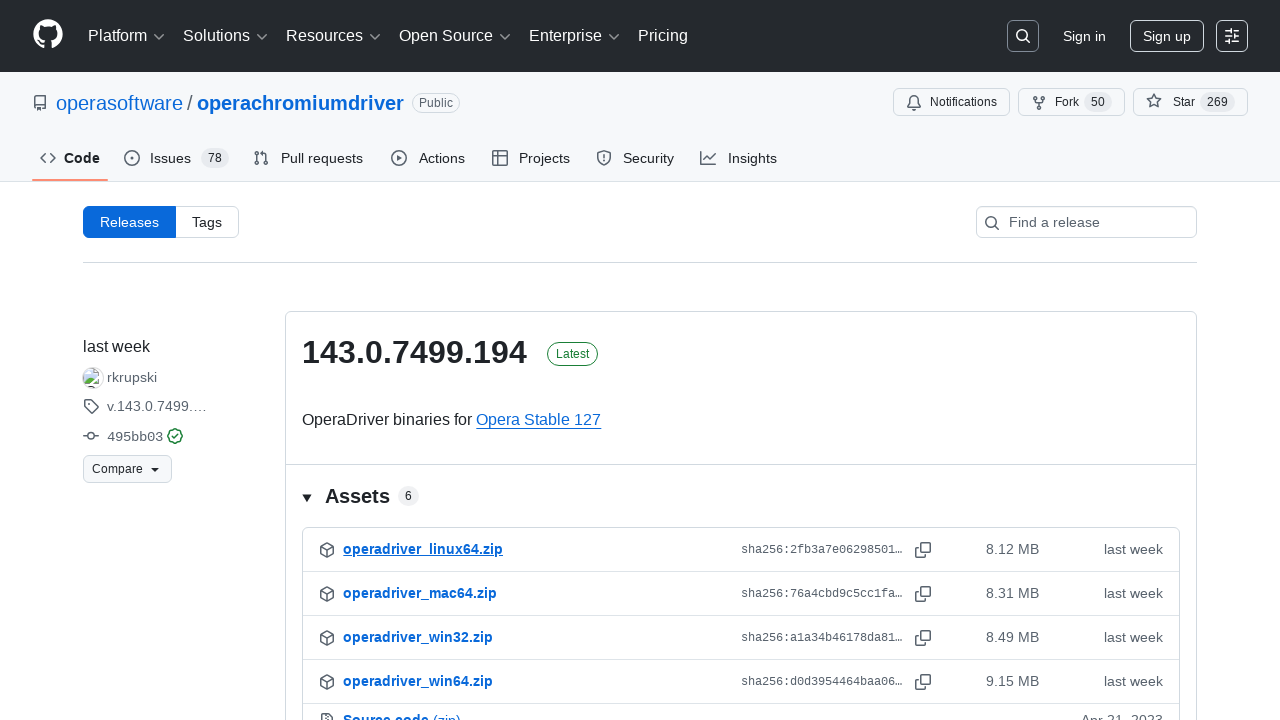